Tests calendar date picker functionality by clicking on the date input field to open the calendar widget and selecting a specific date (20th)

Starting URL: https://seleniumpractise.blogspot.com/2016/08/how-to-handle-calendar-in-selenium.html

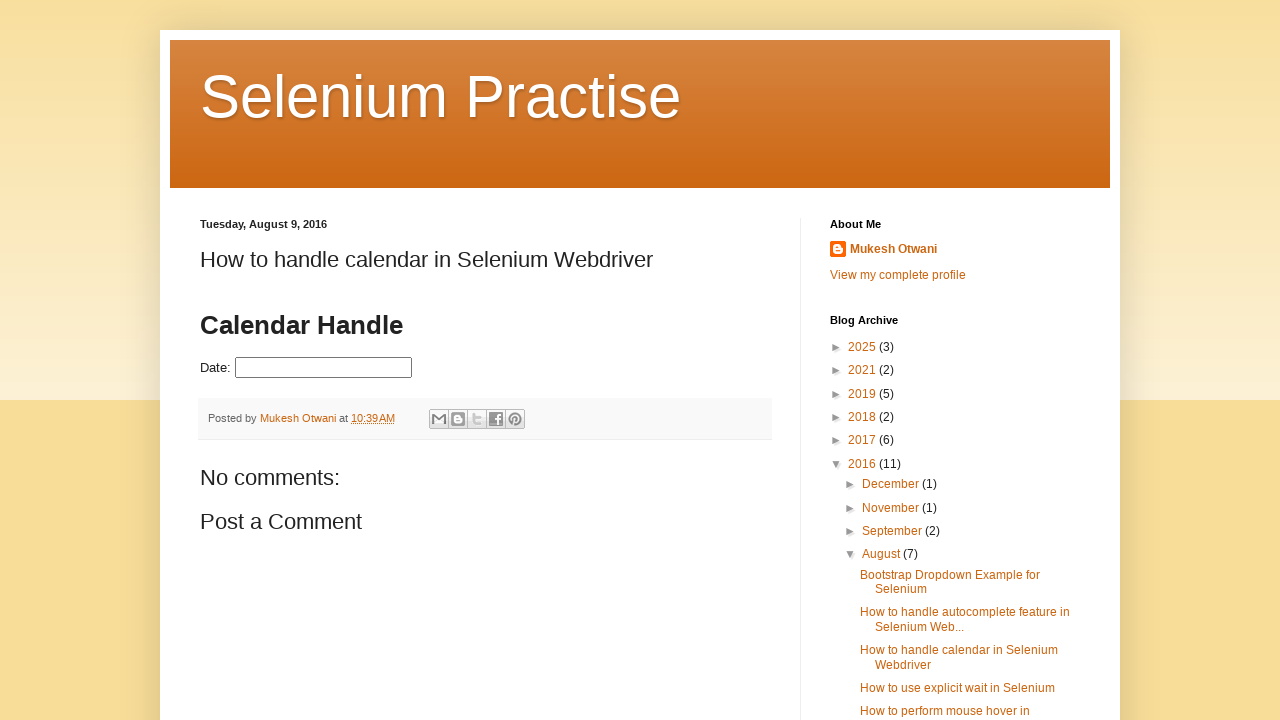

Clicked on date input field to open calendar widget at (324, 368) on input[type='text']
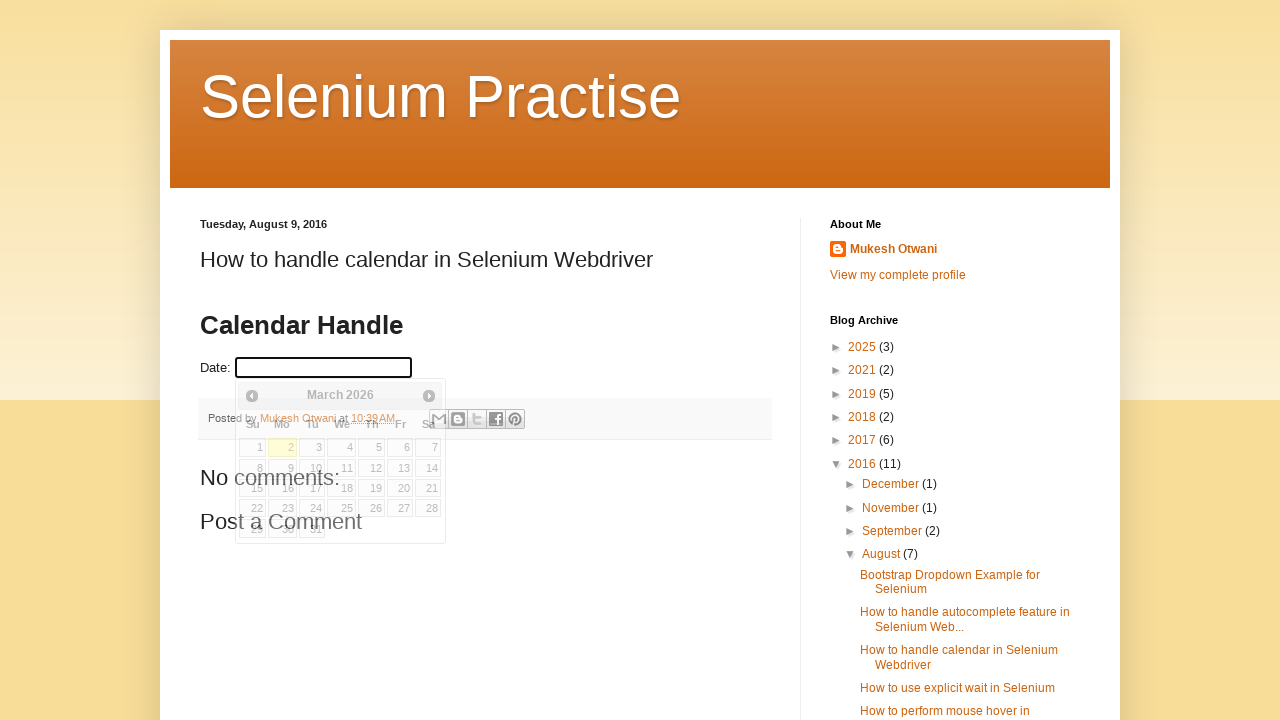

Calendar widget appeared and loaded
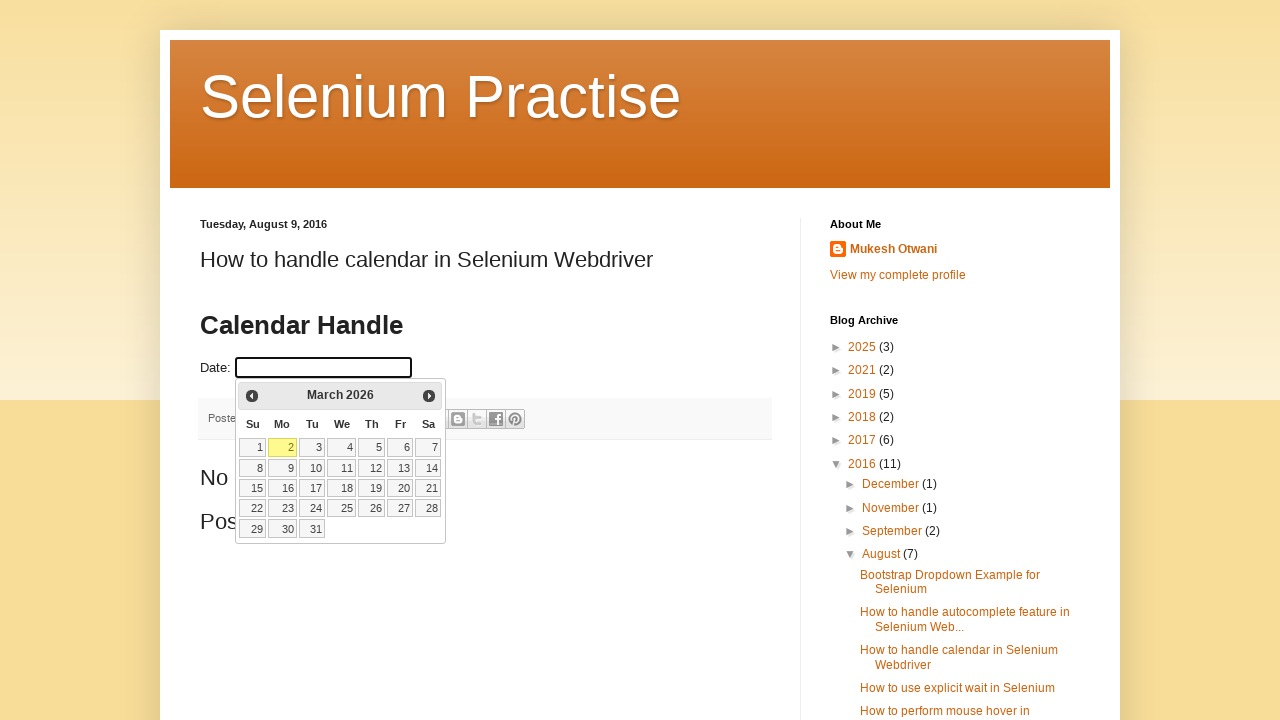

Selected the 20th day from the calendar at (400, 488) on table.ui-datepicker-calendar td:has-text('20')
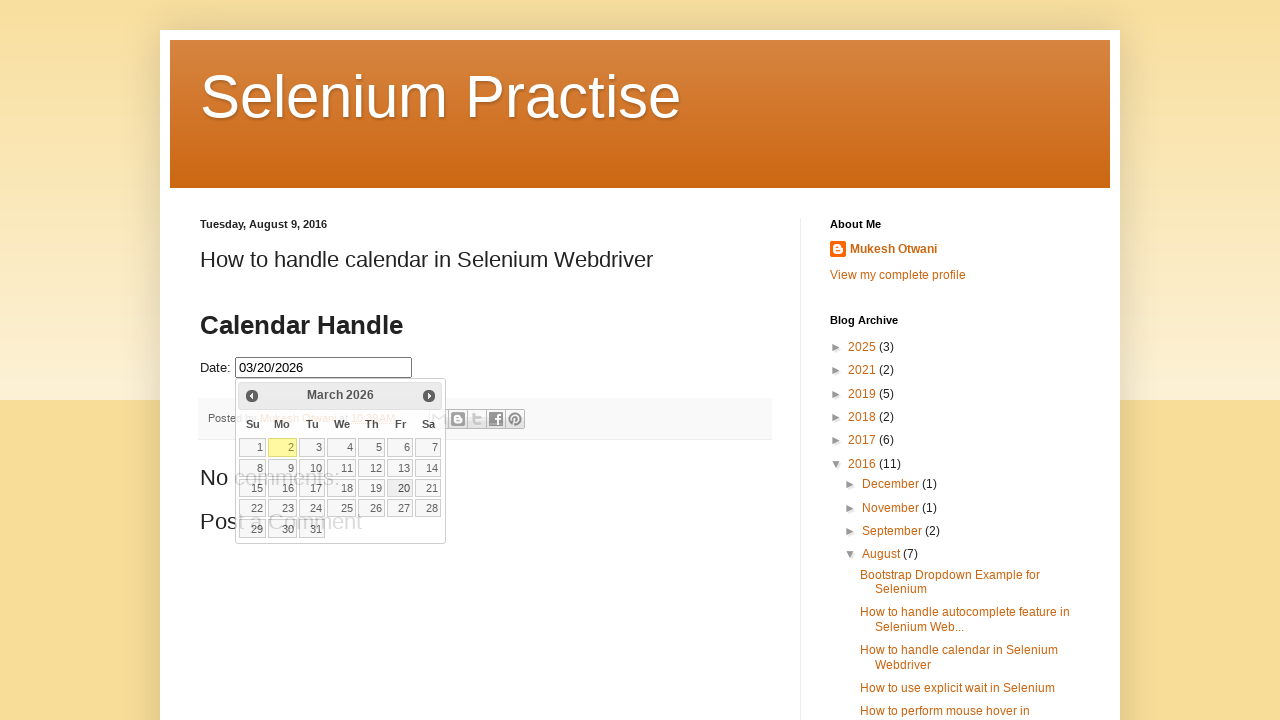

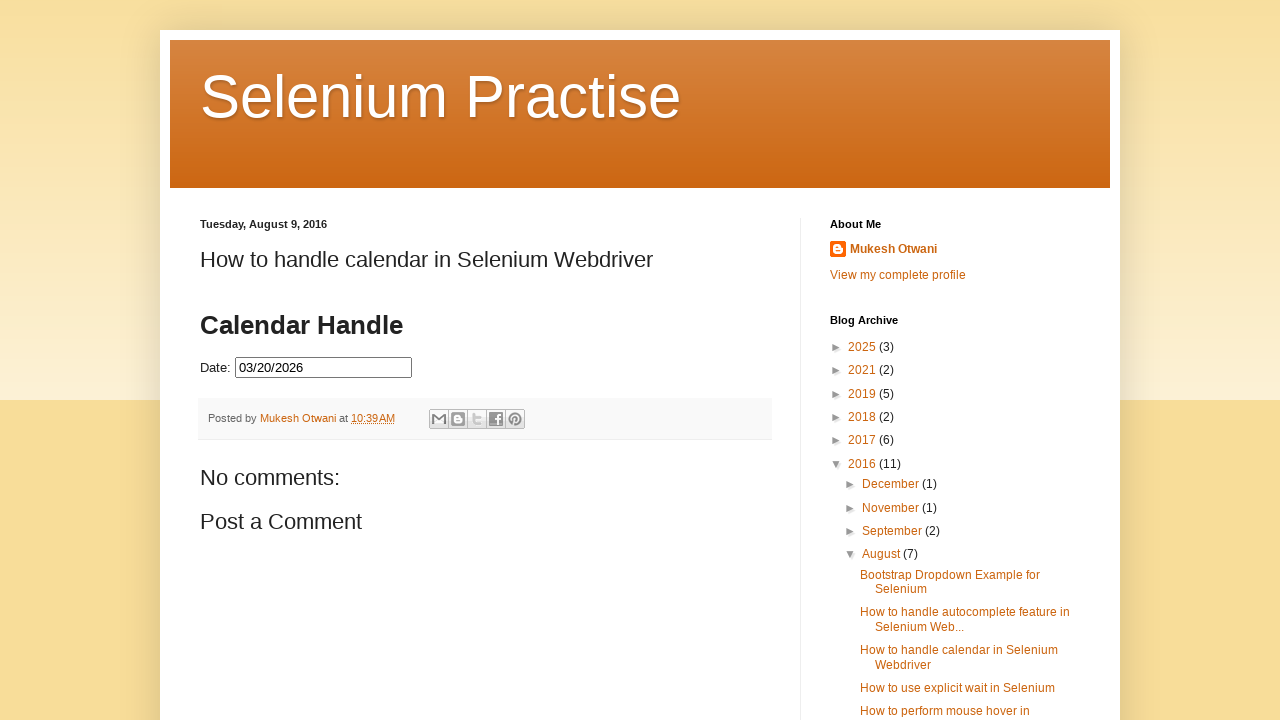